Tests signup form validation with invalid email format, expecting an error message

Starting URL: https://selenium-blog.herokuapp.com/signup

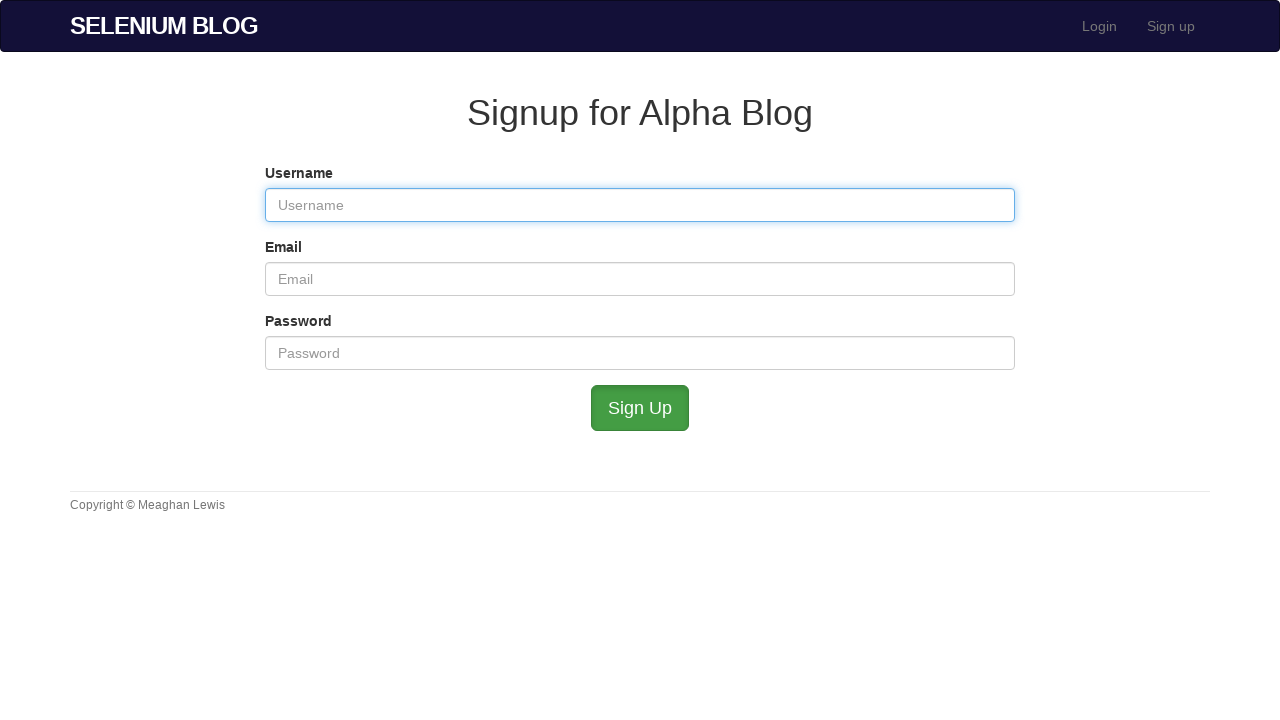

Filled username field with 'bagghh' on #user_username
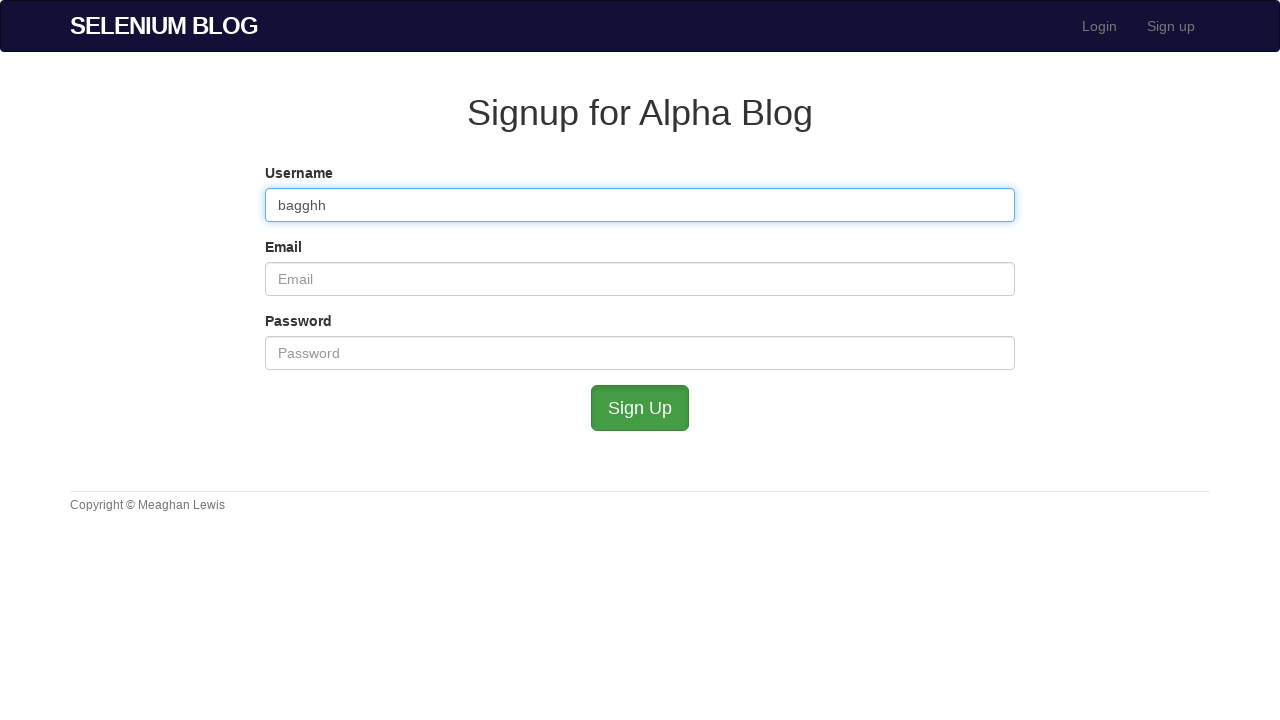

Filled email field with invalid format 'ivanny@mailinator' on #user_email
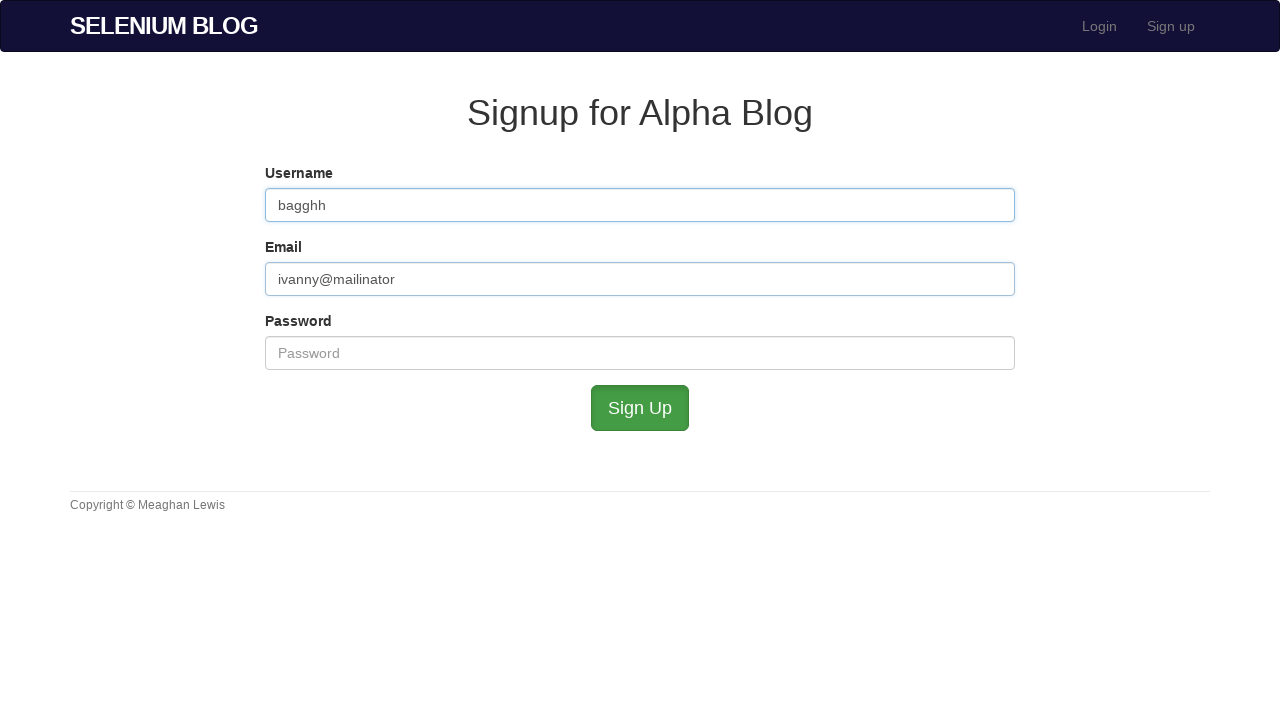

Filled password field with 'october11' on #user_password
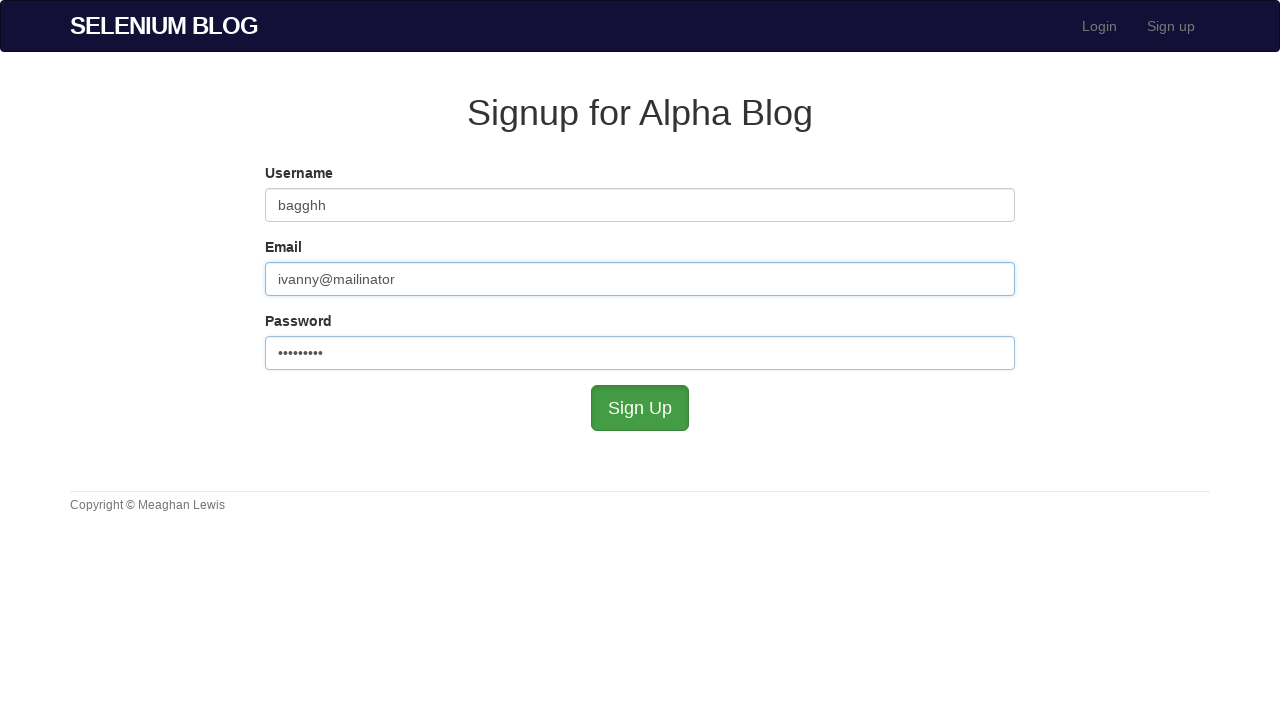

Clicked signup submit button at (640, 408) on #submit
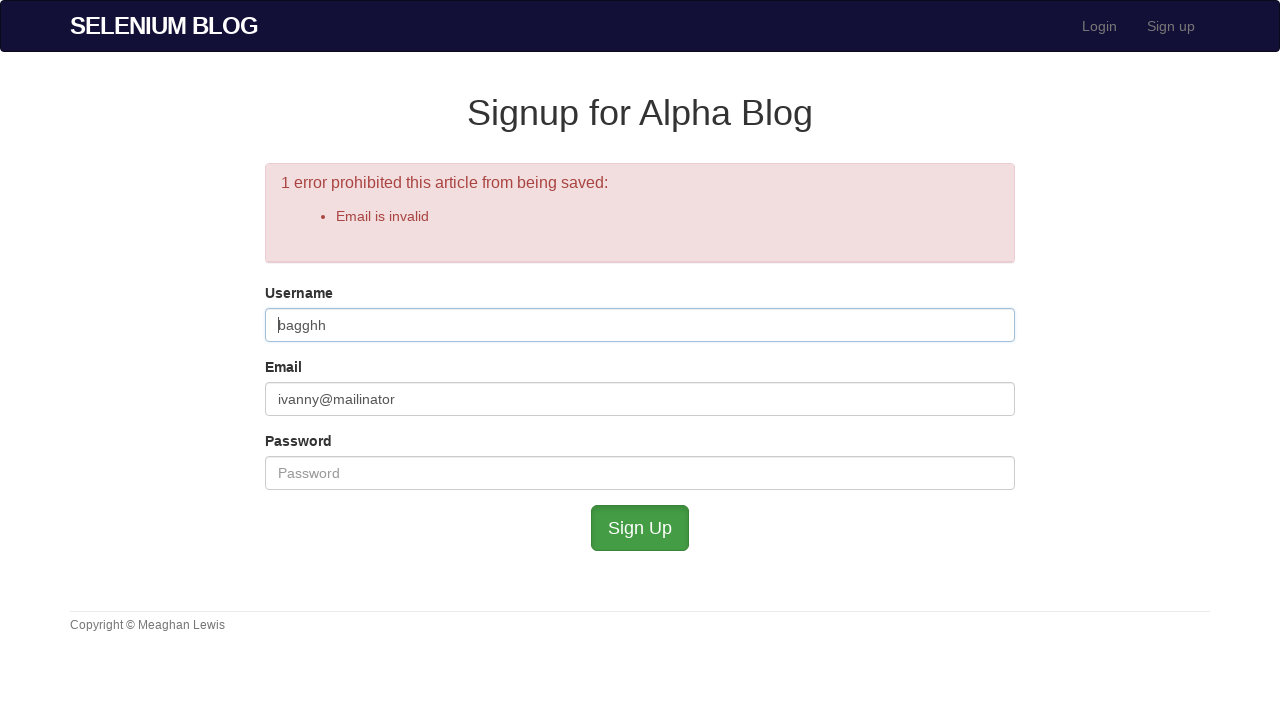

Error message appeared validating invalid email format detection
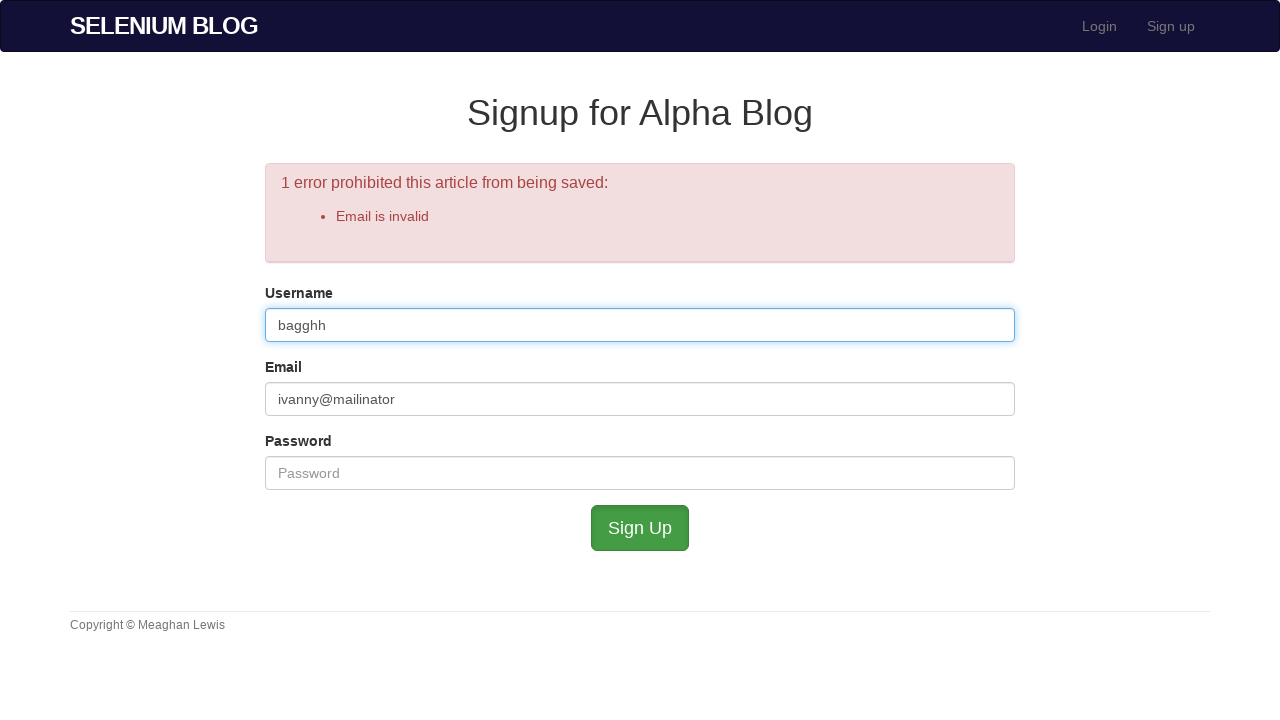

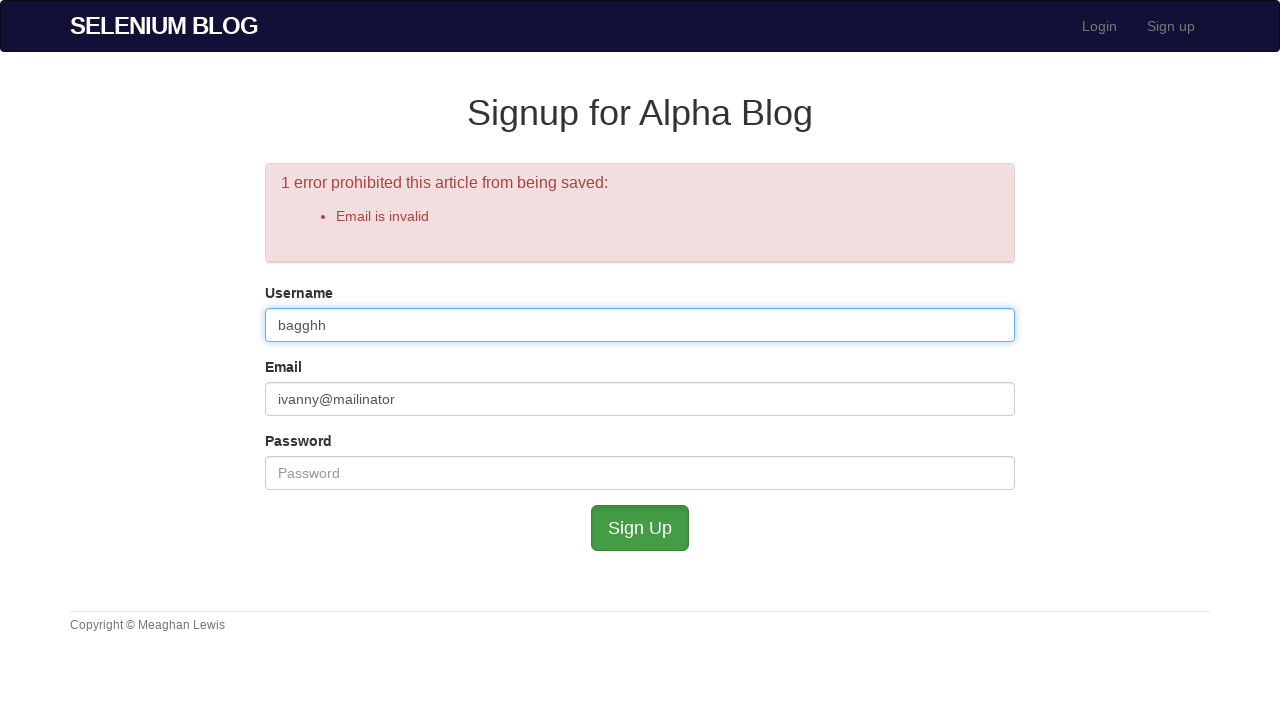